Tests an e-commerce site's shopping cart functionality by adding multiple items to cart, proceeding to checkout, and applying a promo code

Starting URL: https://rahulshettyacademy.com/seleniumPractise/#

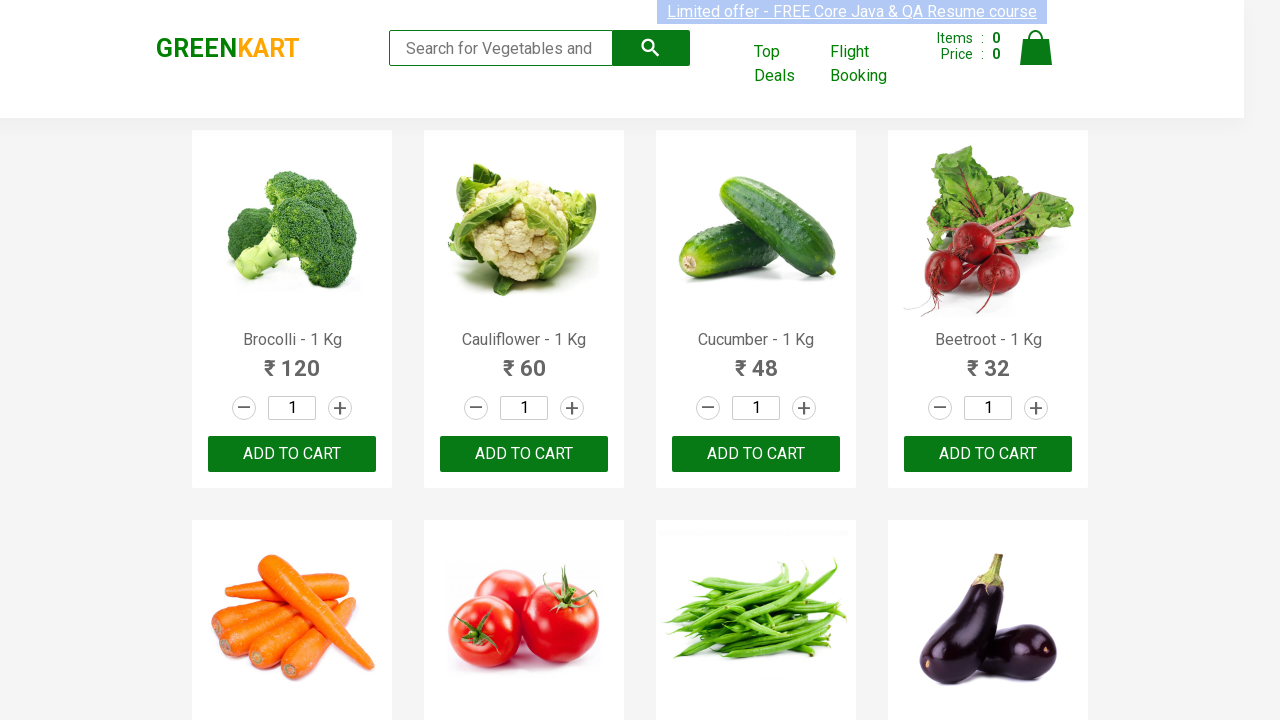

Products loaded - product name selectors are now visible
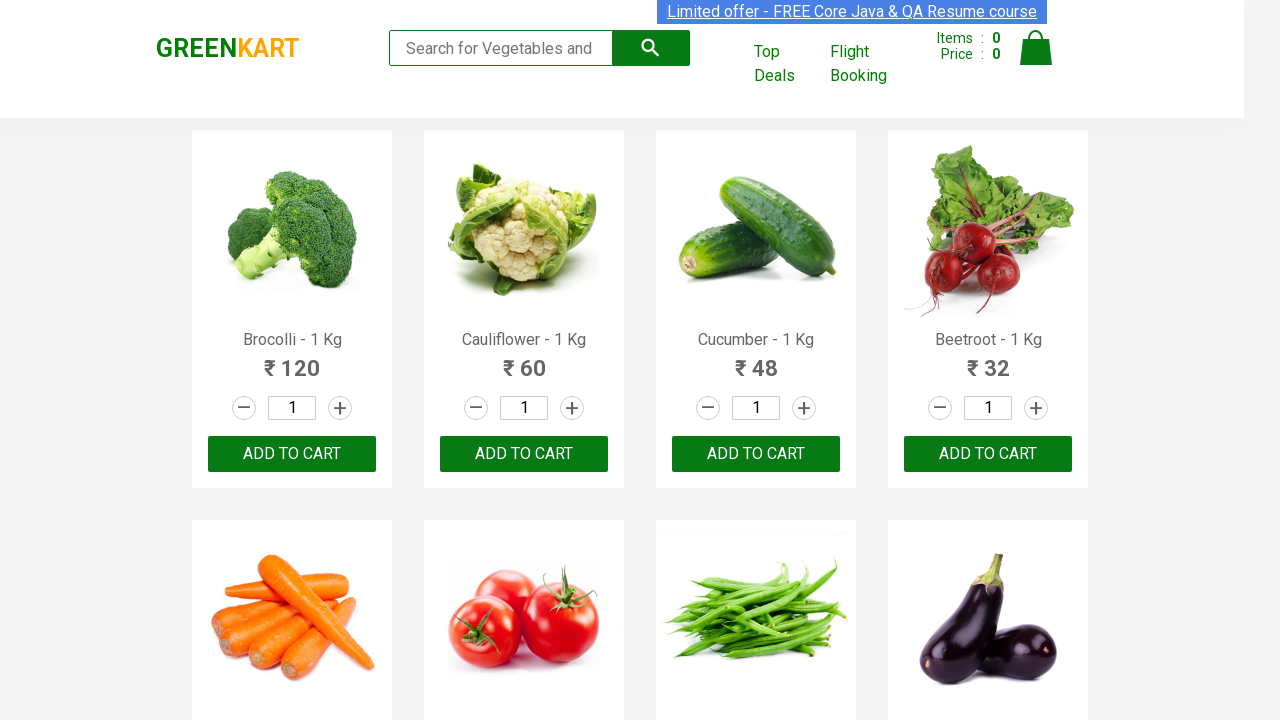

Retrieved all product elements (30 products found) and add to cart buttons
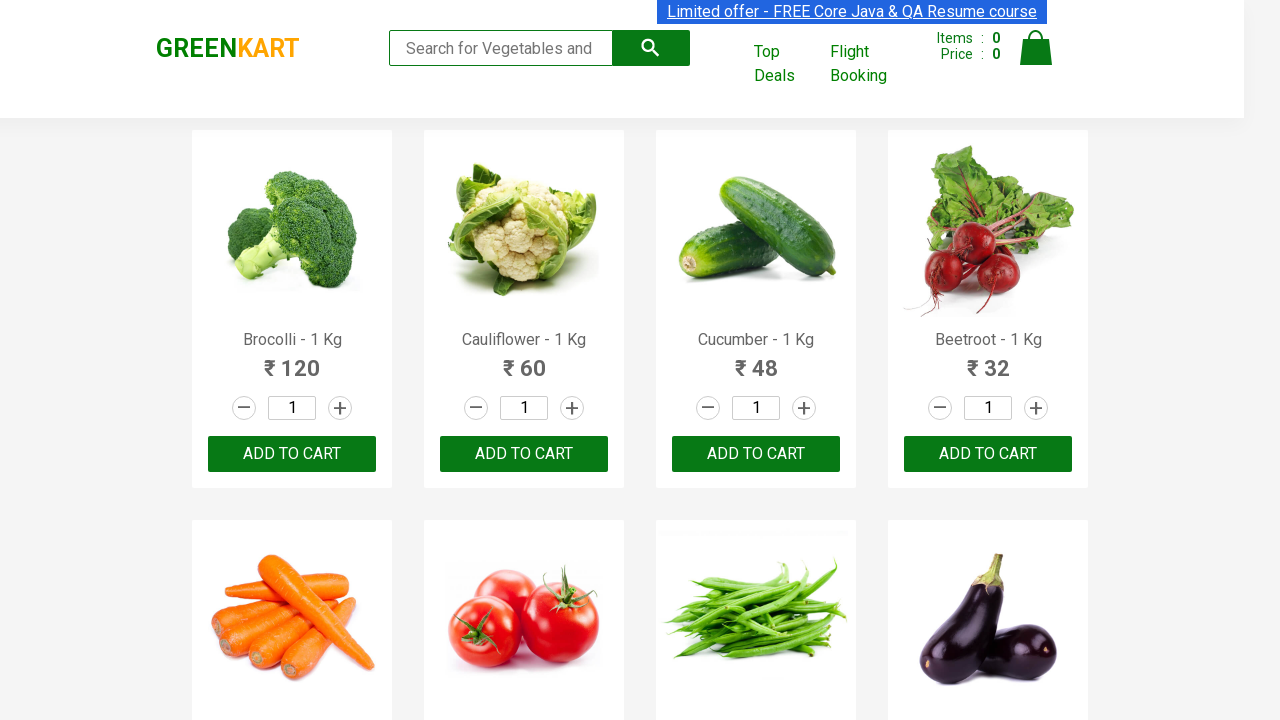

Added 'Cucumber' to cart (1/4 items)
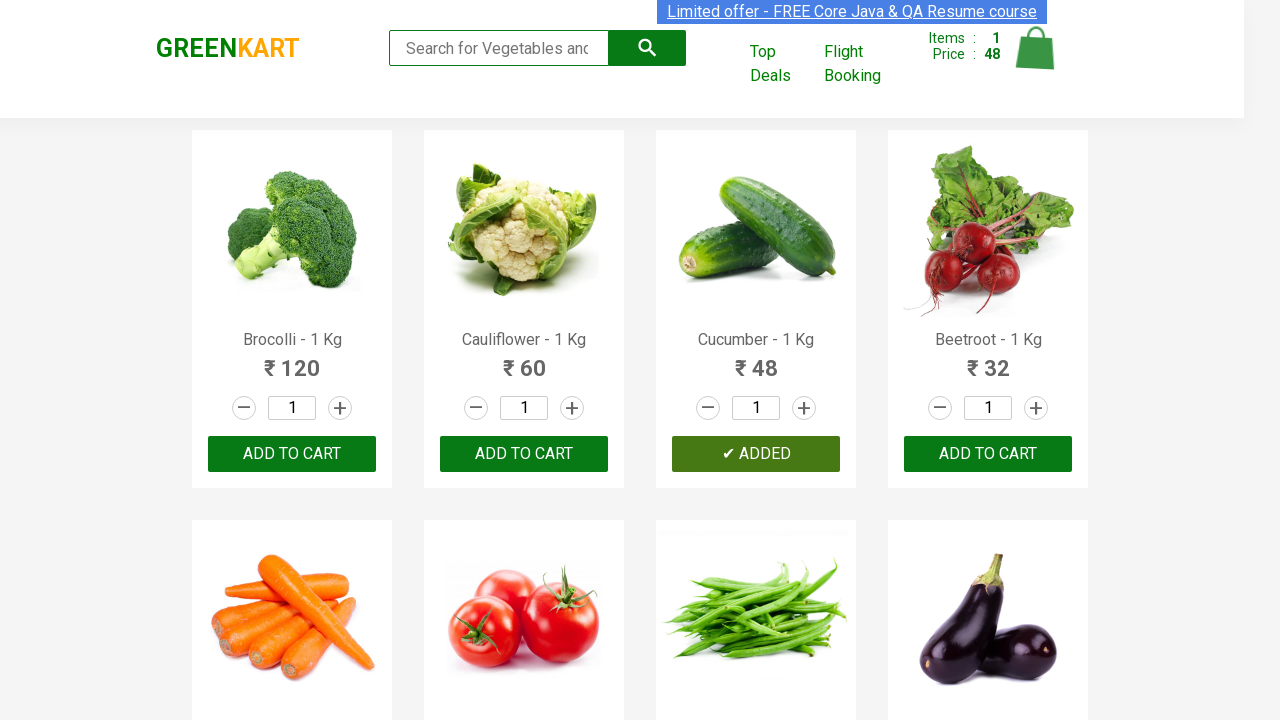

Added 'Musk Melon' to cart (2/4 items)
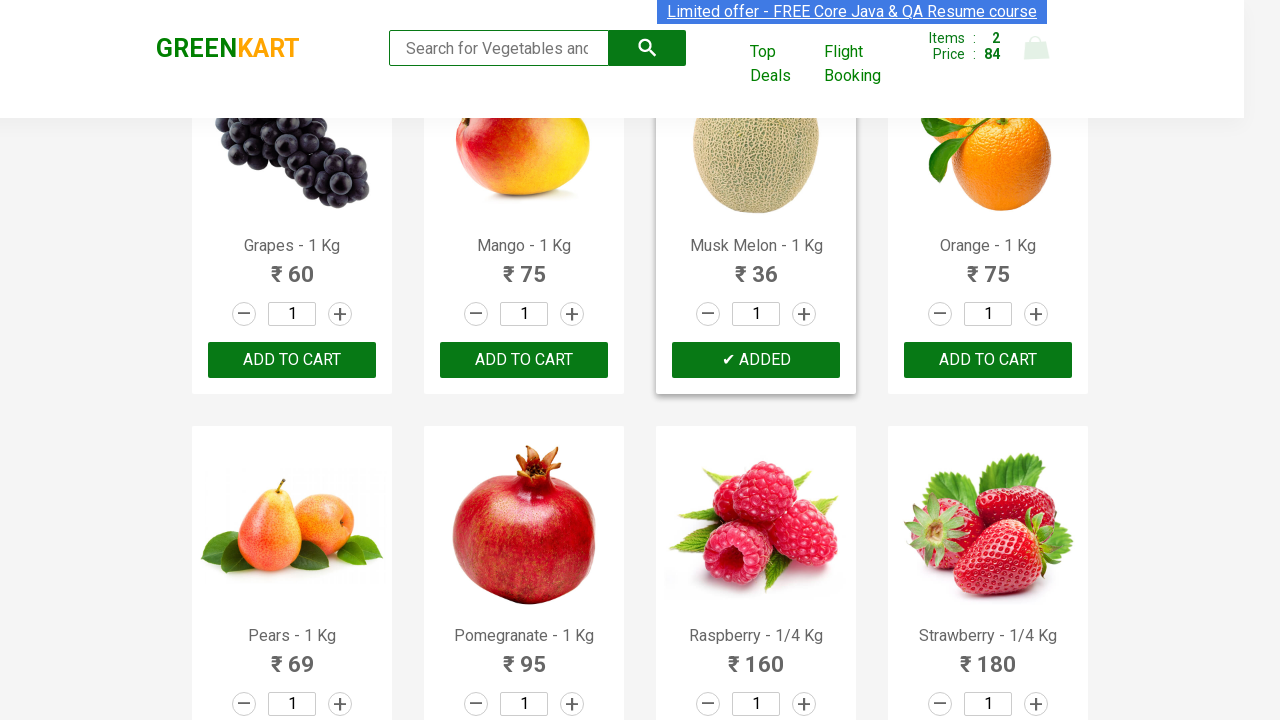

Added 'Pears' to cart (3/4 items)
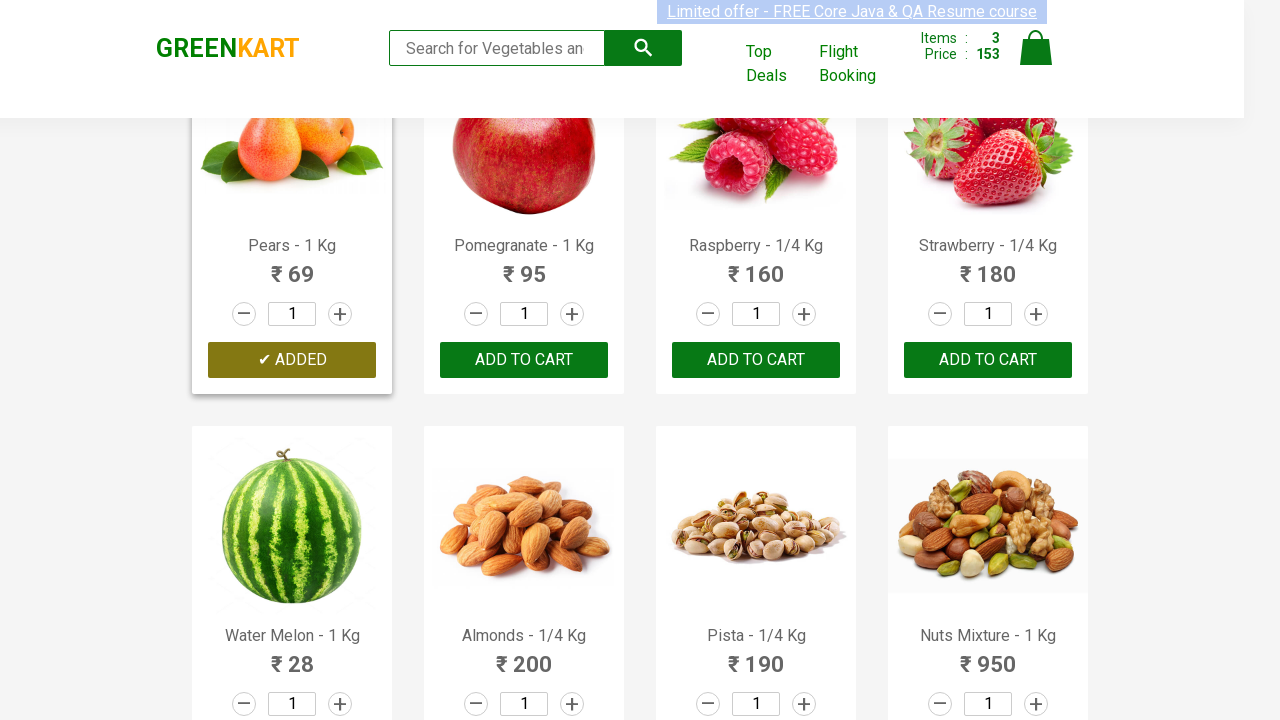

Added 'Pomegranate' to cart (4/4 items)
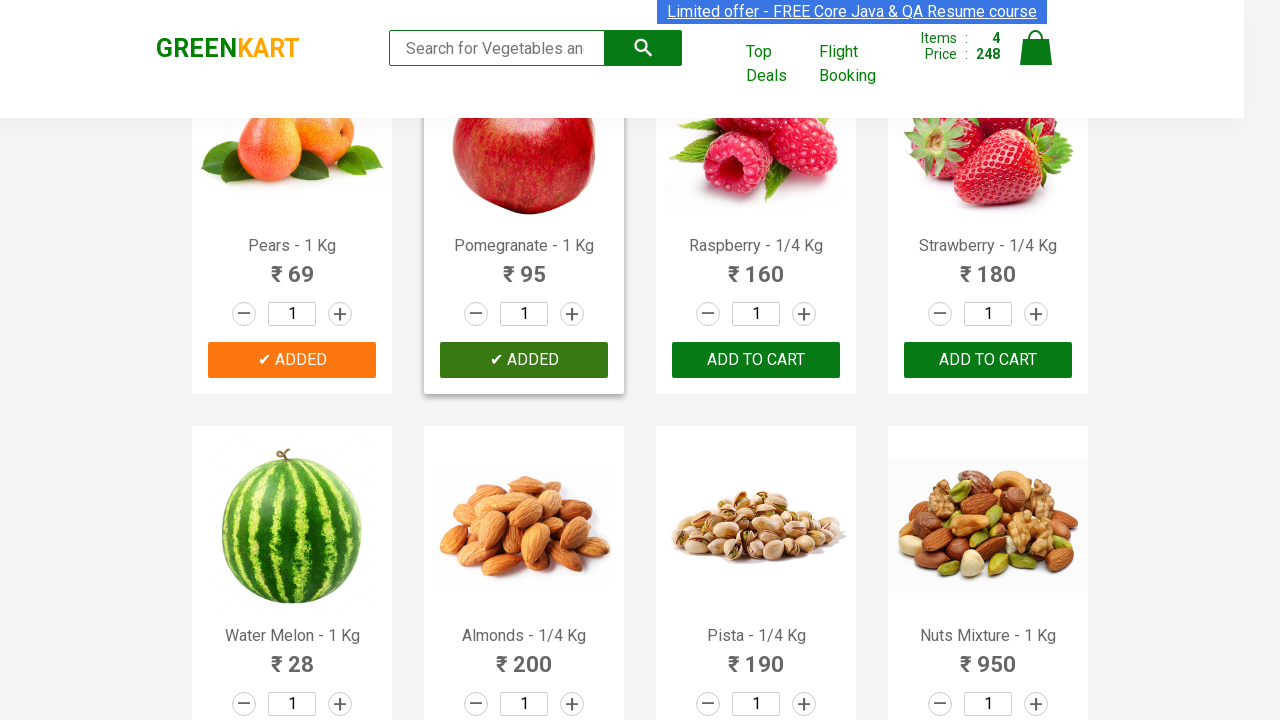

Clicked cart icon to view cart at (1036, 48) on img[alt='Cart']
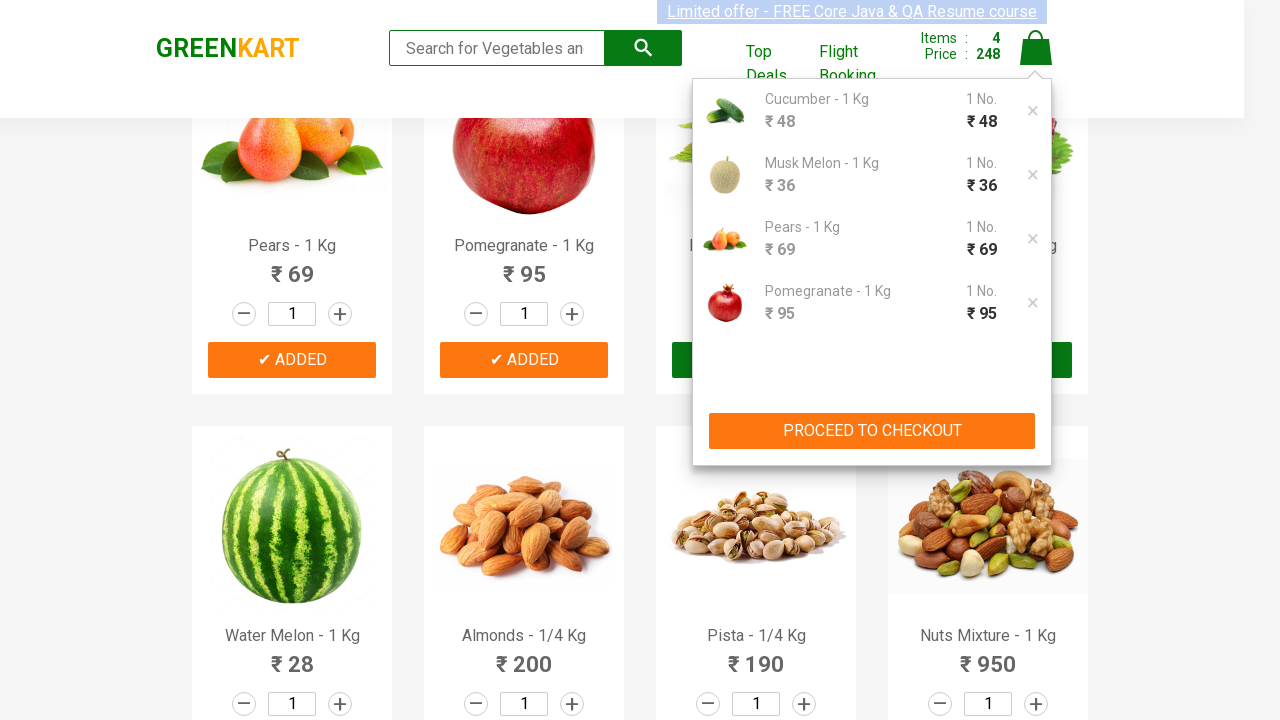

Clicked 'PROCEED TO CHECKOUT' button at (872, 431) on button:has-text('PROCEED TO CHECKOUT')
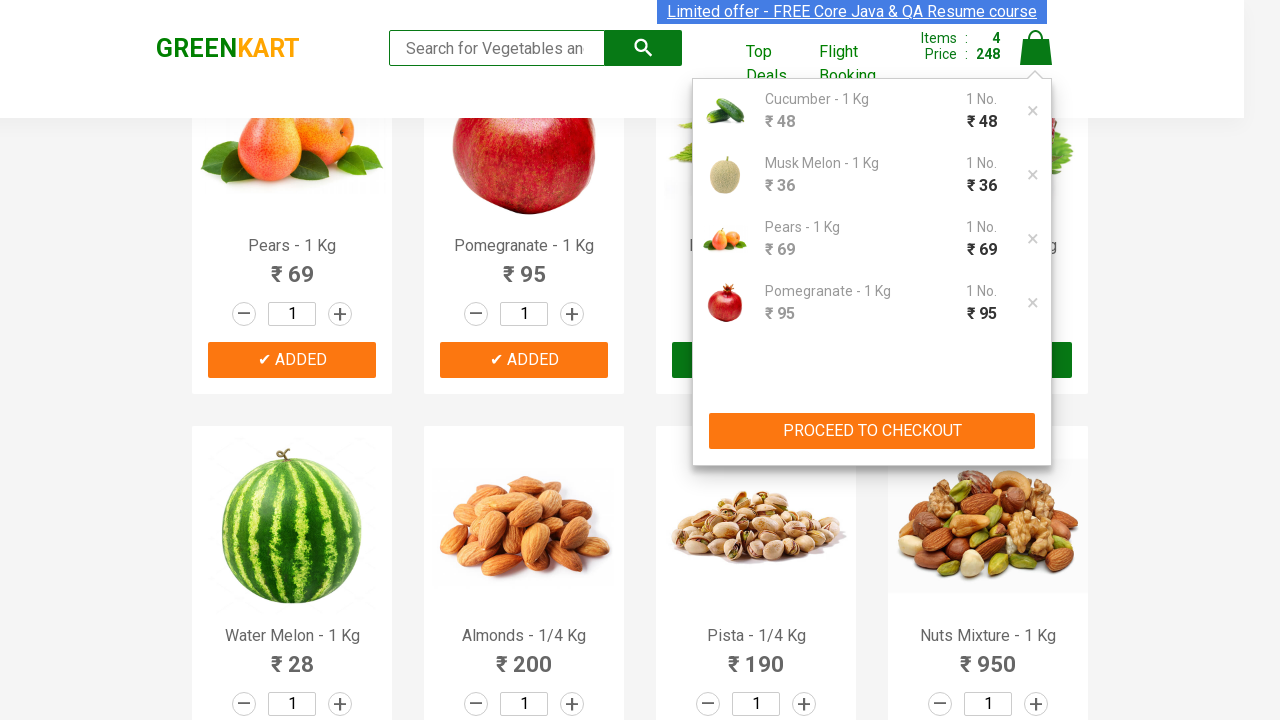

Promo code input field is now visible
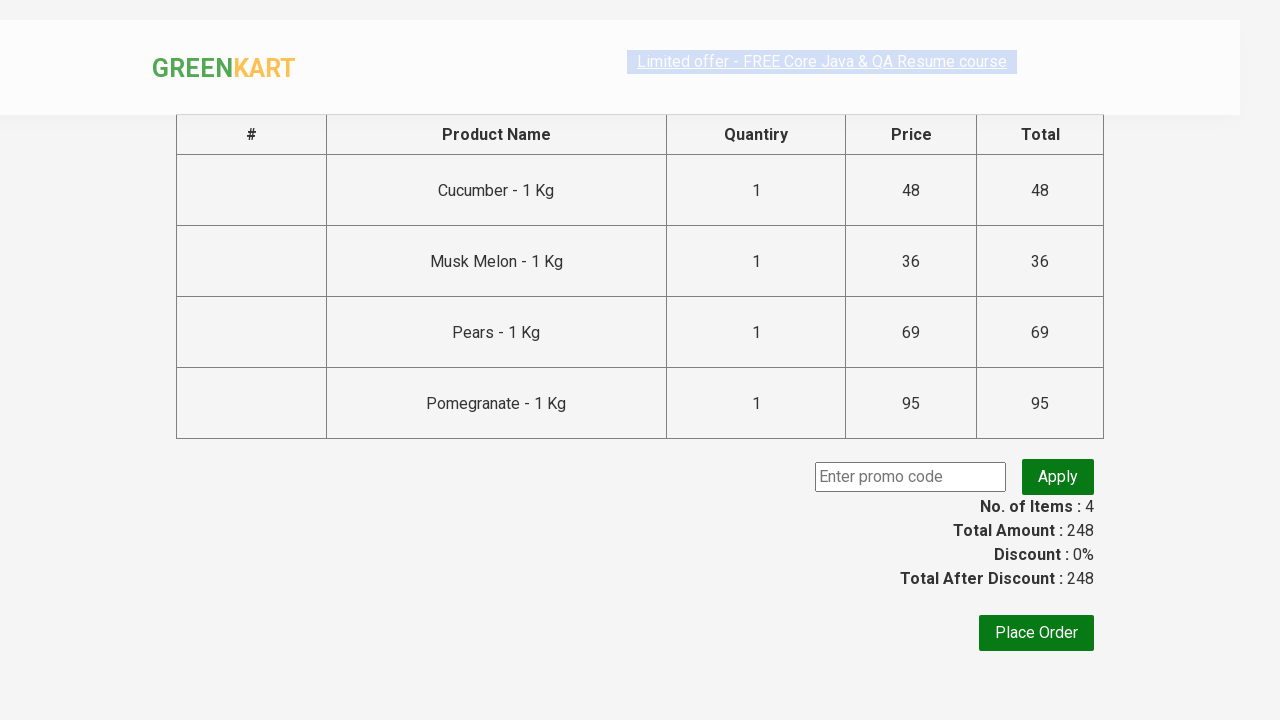

Entered promo code 'rahulshettyacademy' in the input field on .promoCode
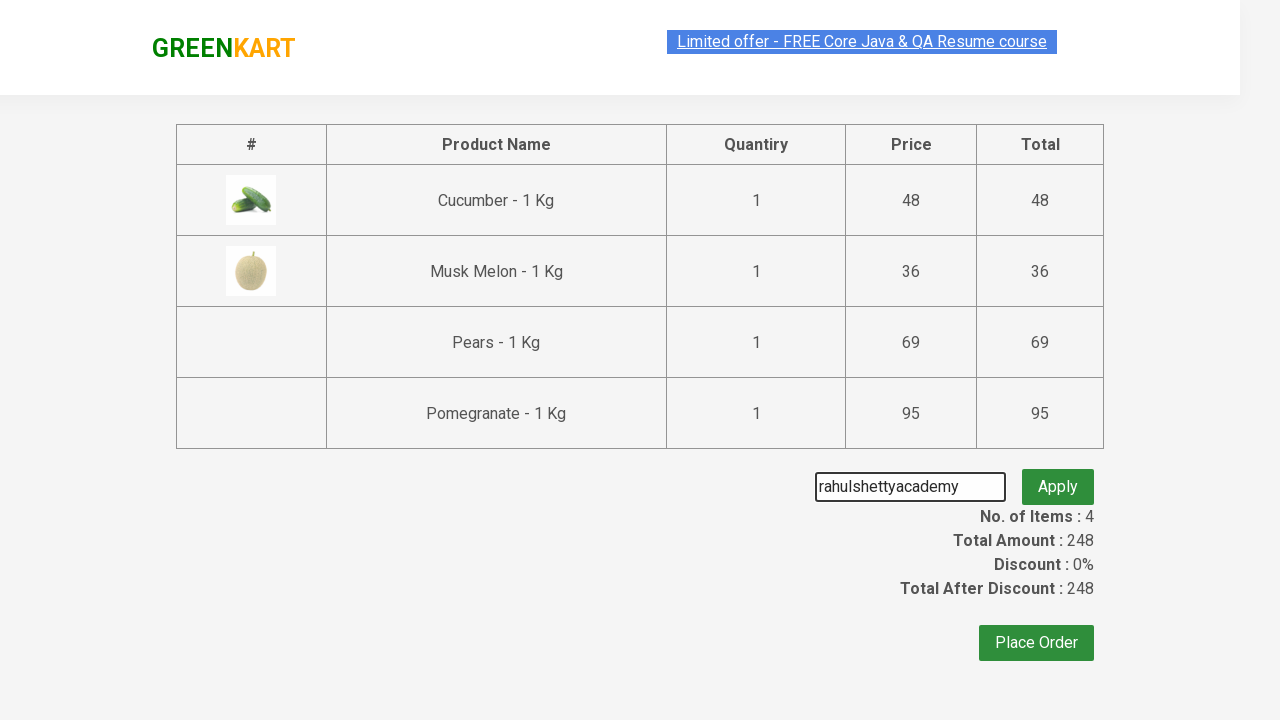

Clicked 'Apply' button to apply promo code at (1058, 477) on .promoBtn
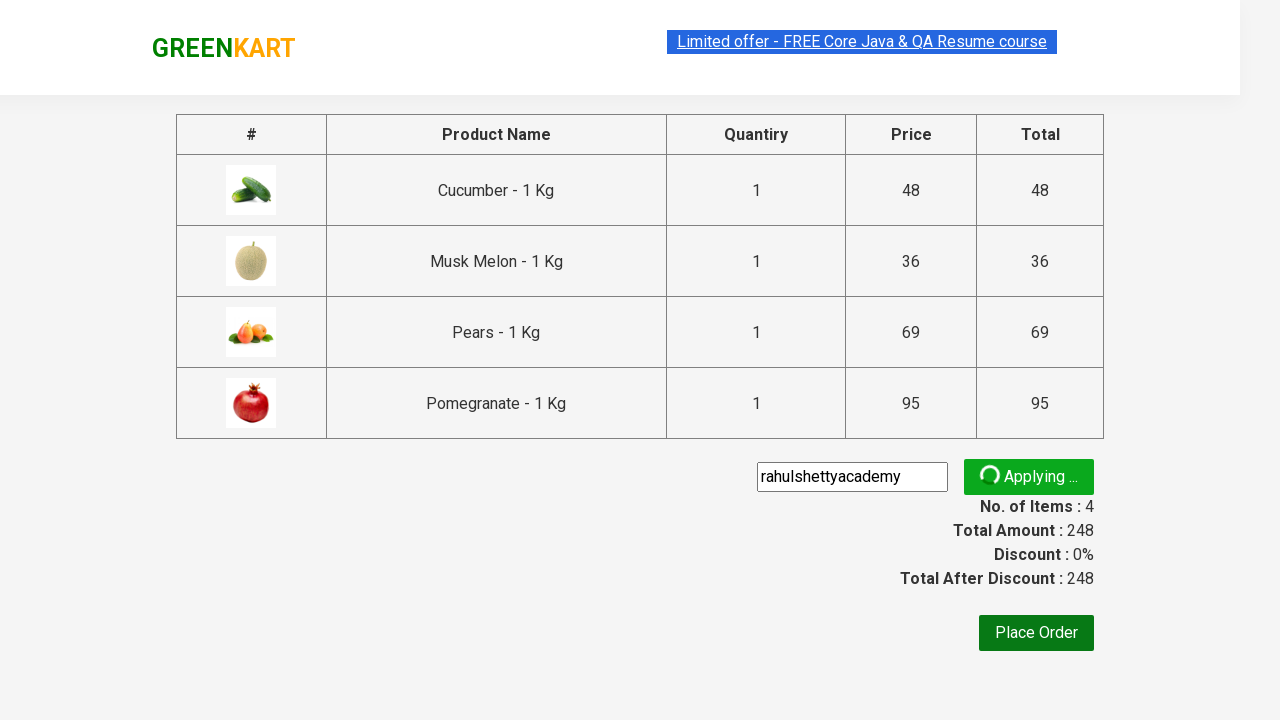

Promo code has been applied - confirmation message is displayed
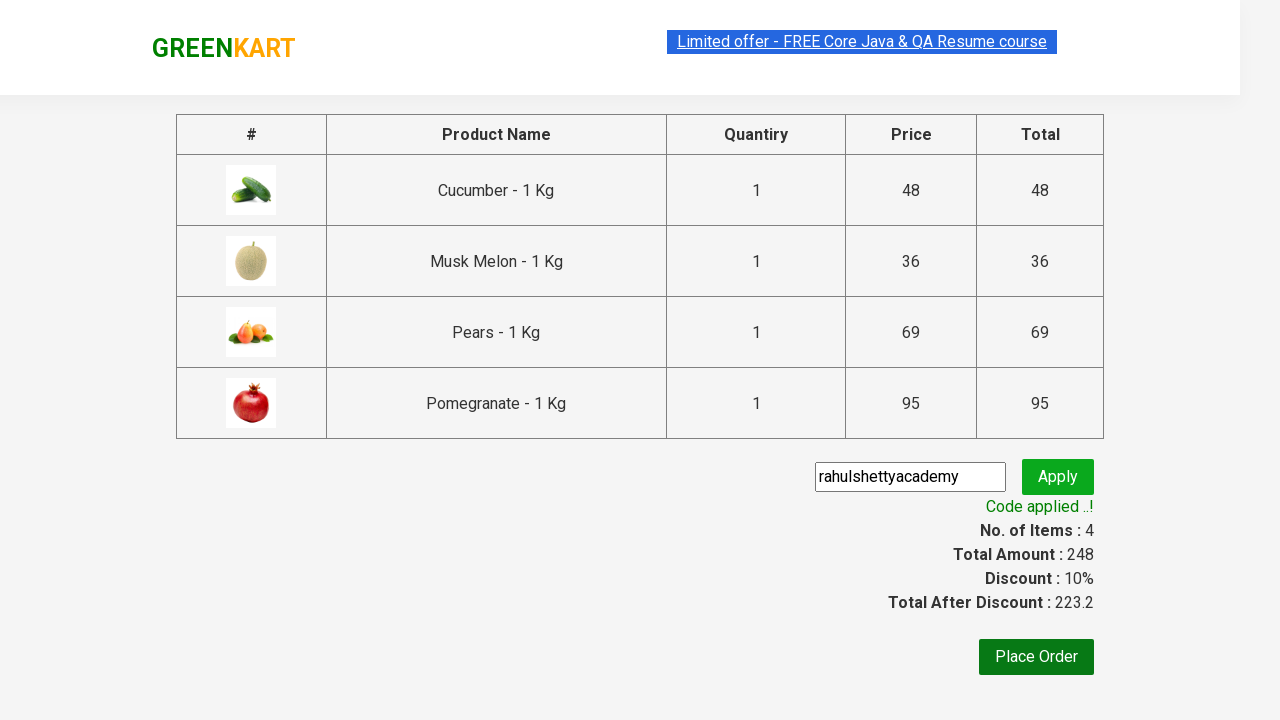

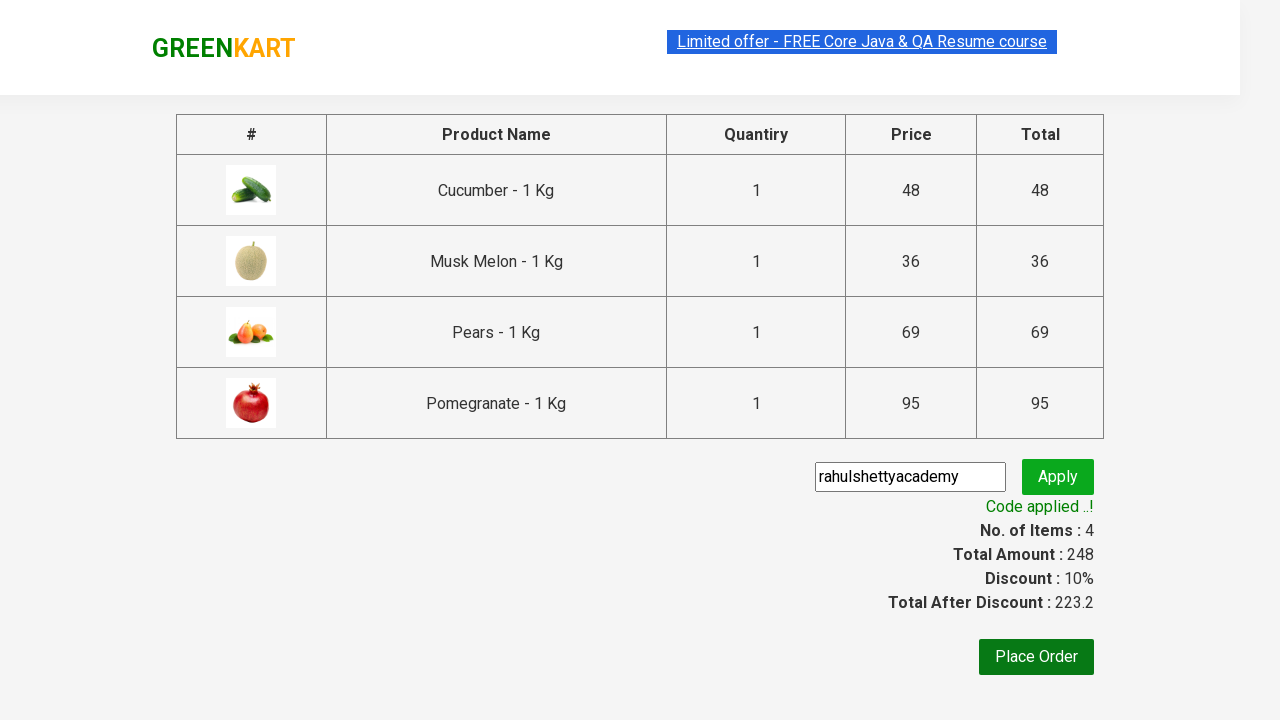